Tests that edits are saved on blur by double-clicking, editing, and blurring the input

Starting URL: https://demo.playwright.dev/todomvc

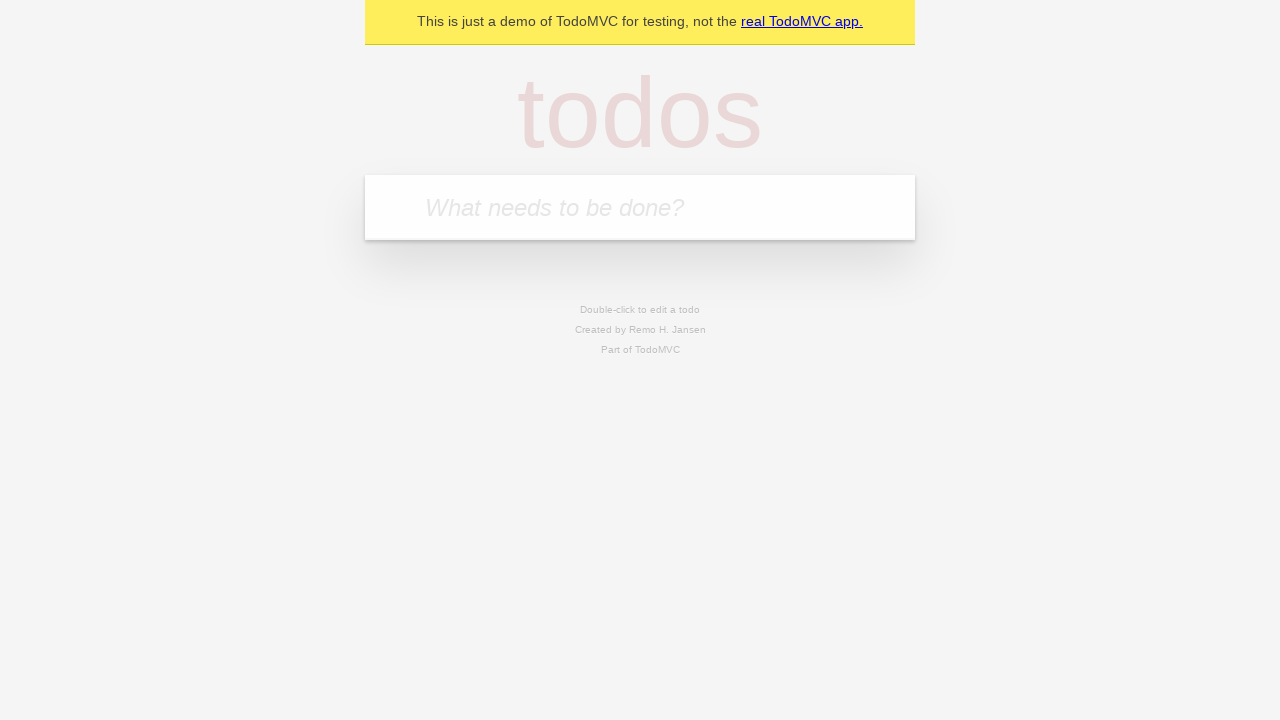

Filled new todo field with 'buy some cheese' on internal:attr=[placeholder="What needs to be done?"i]
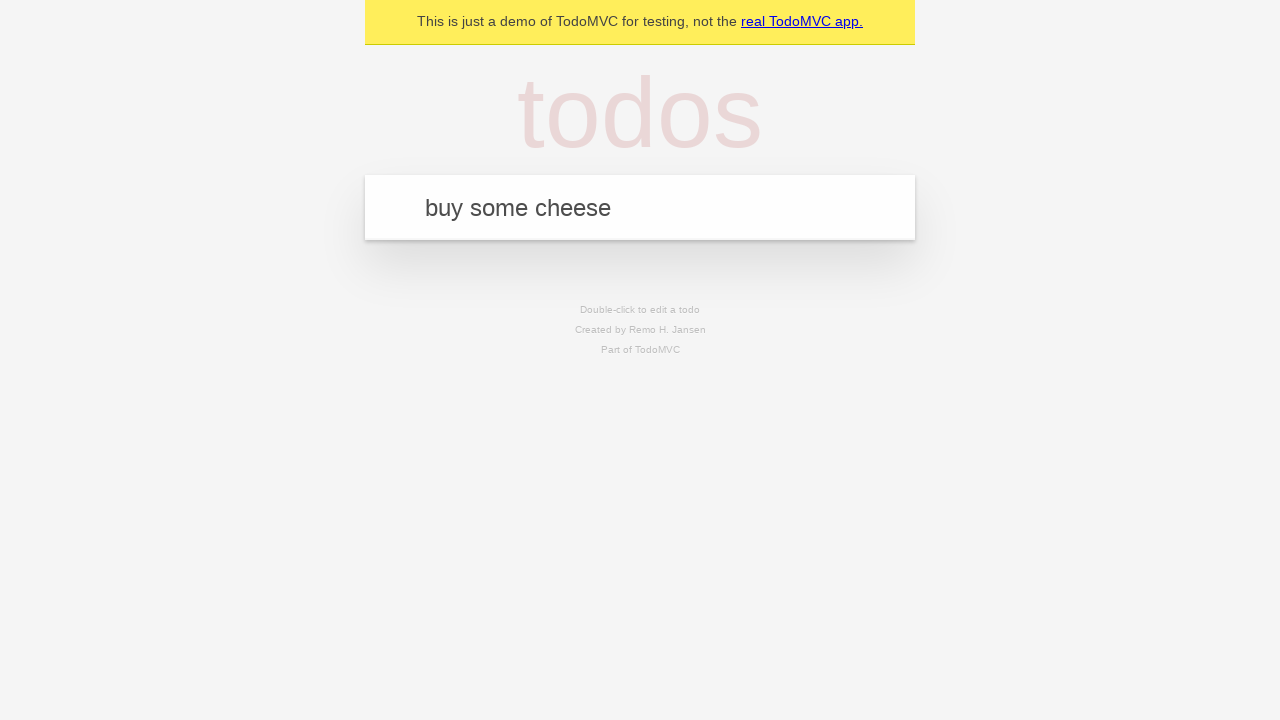

Pressed Enter to create todo: 'buy some cheese' on internal:attr=[placeholder="What needs to be done?"i]
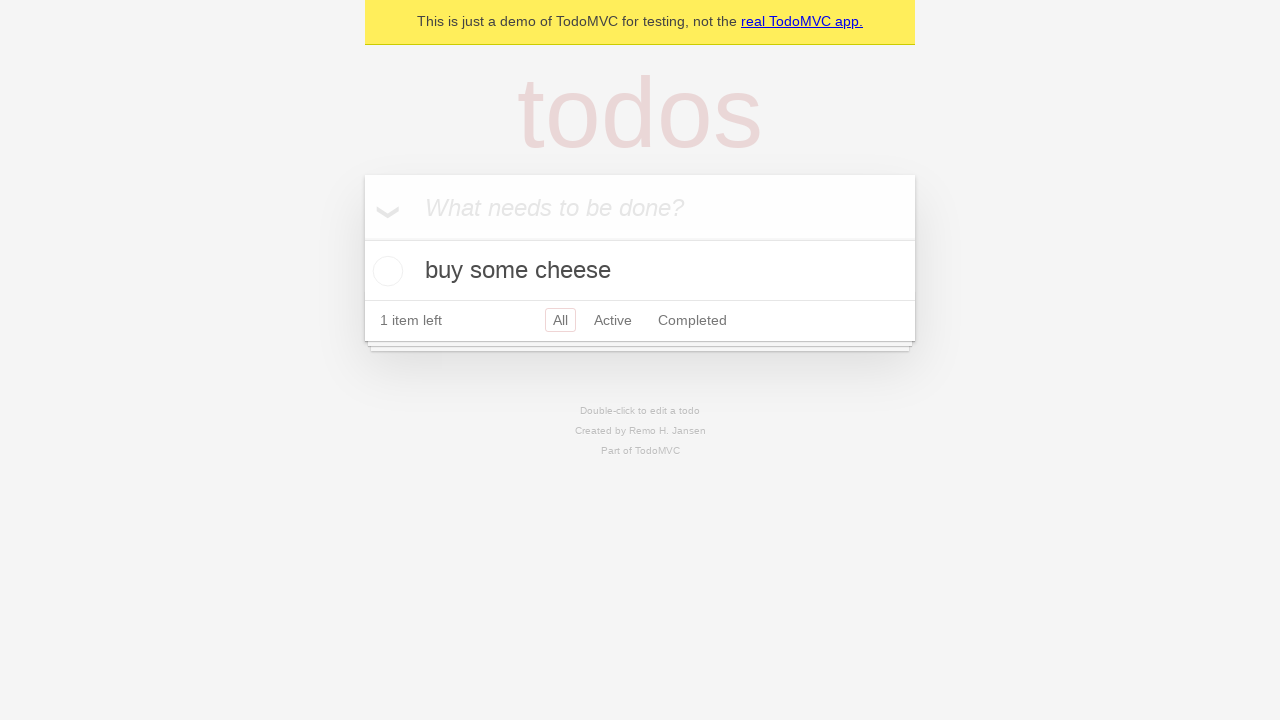

Filled new todo field with 'feed the cat' on internal:attr=[placeholder="What needs to be done?"i]
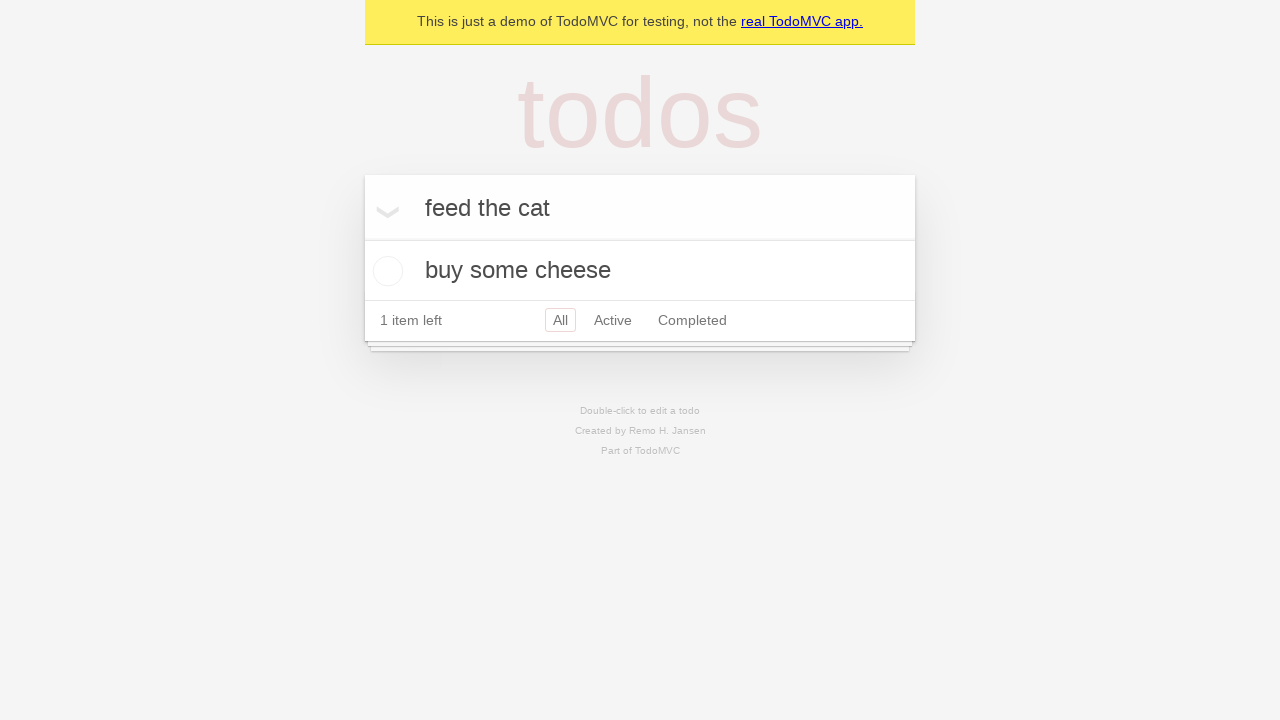

Pressed Enter to create todo: 'feed the cat' on internal:attr=[placeholder="What needs to be done?"i]
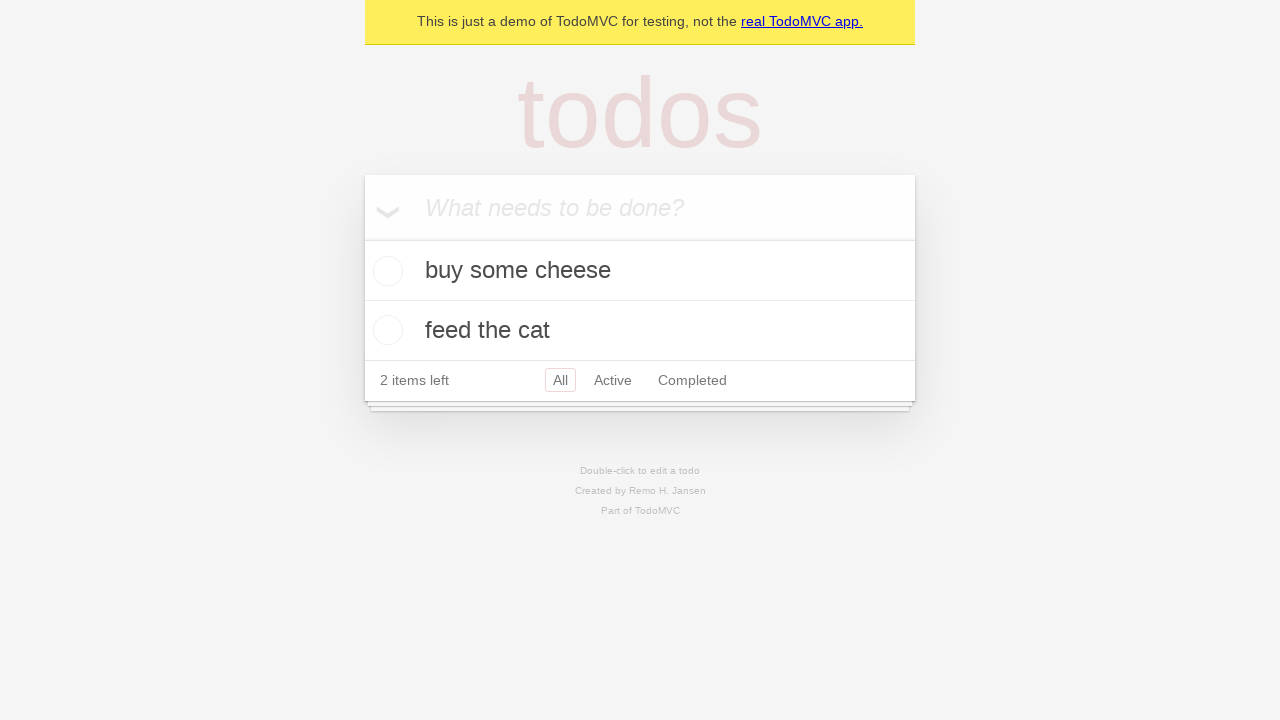

Filled new todo field with 'book a doctors appointment' on internal:attr=[placeholder="What needs to be done?"i]
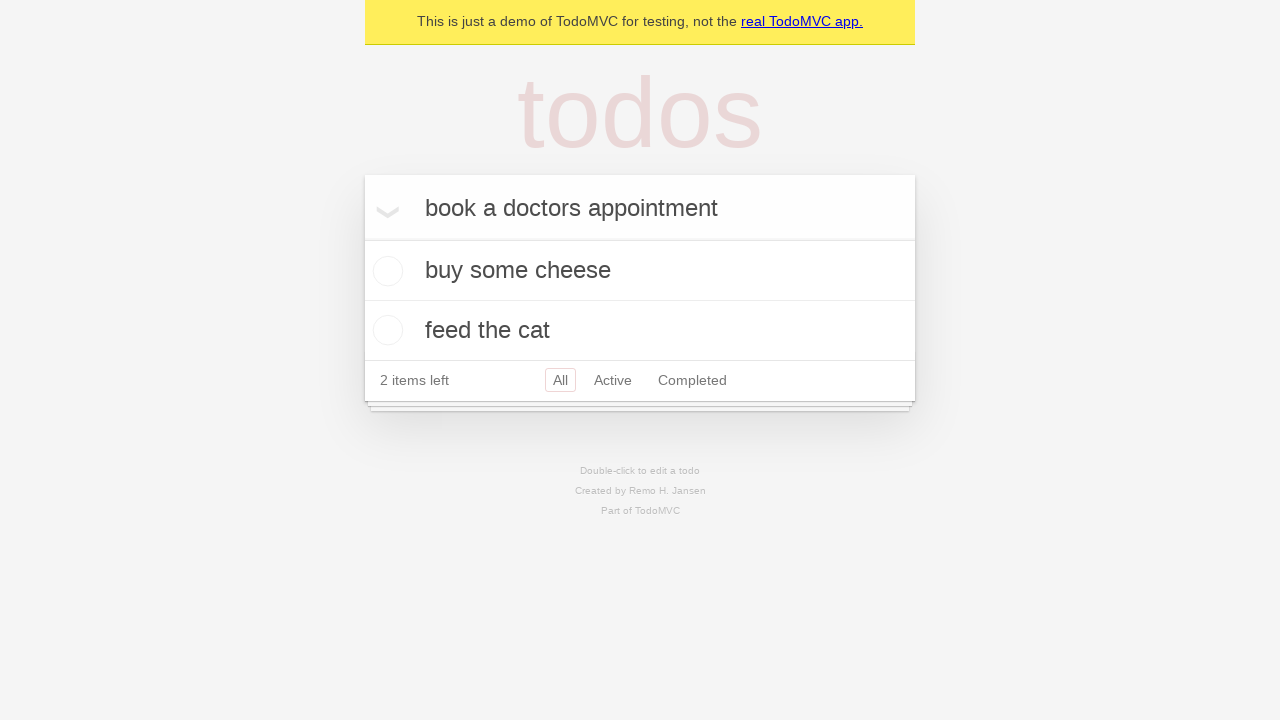

Pressed Enter to create todo: 'book a doctors appointment' on internal:attr=[placeholder="What needs to be done?"i]
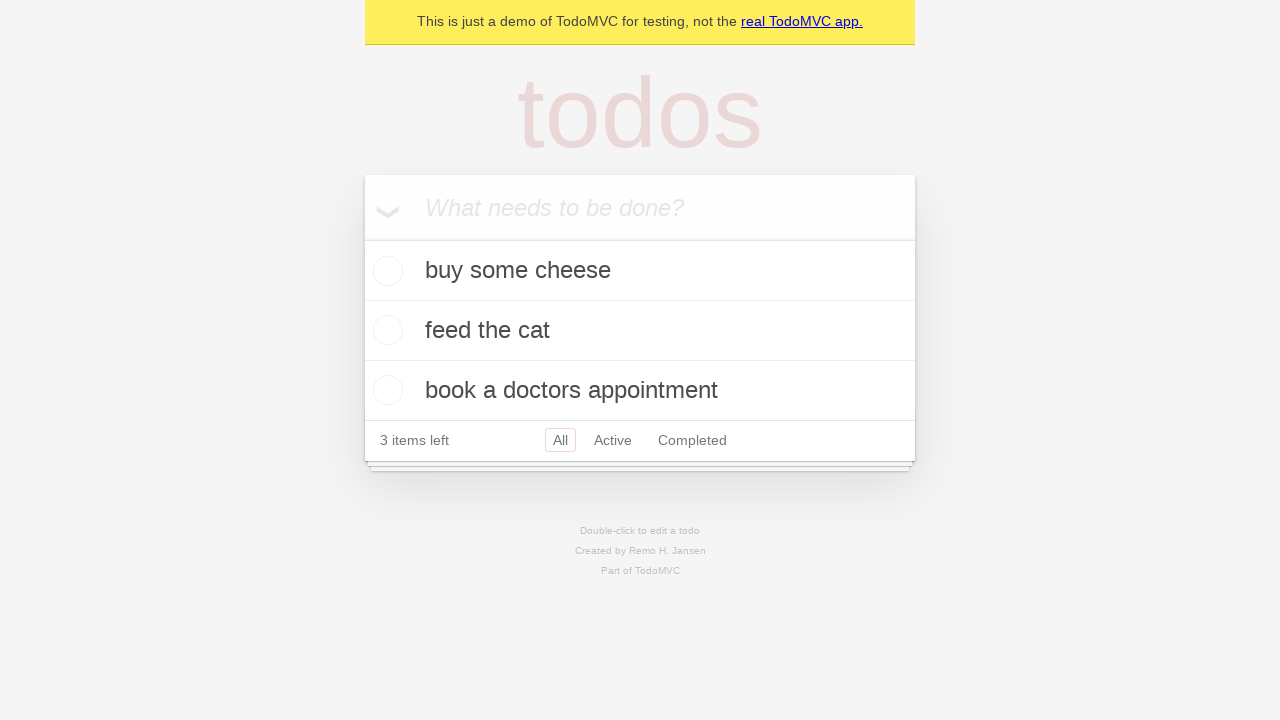

Waited for all 3 todo items to be present
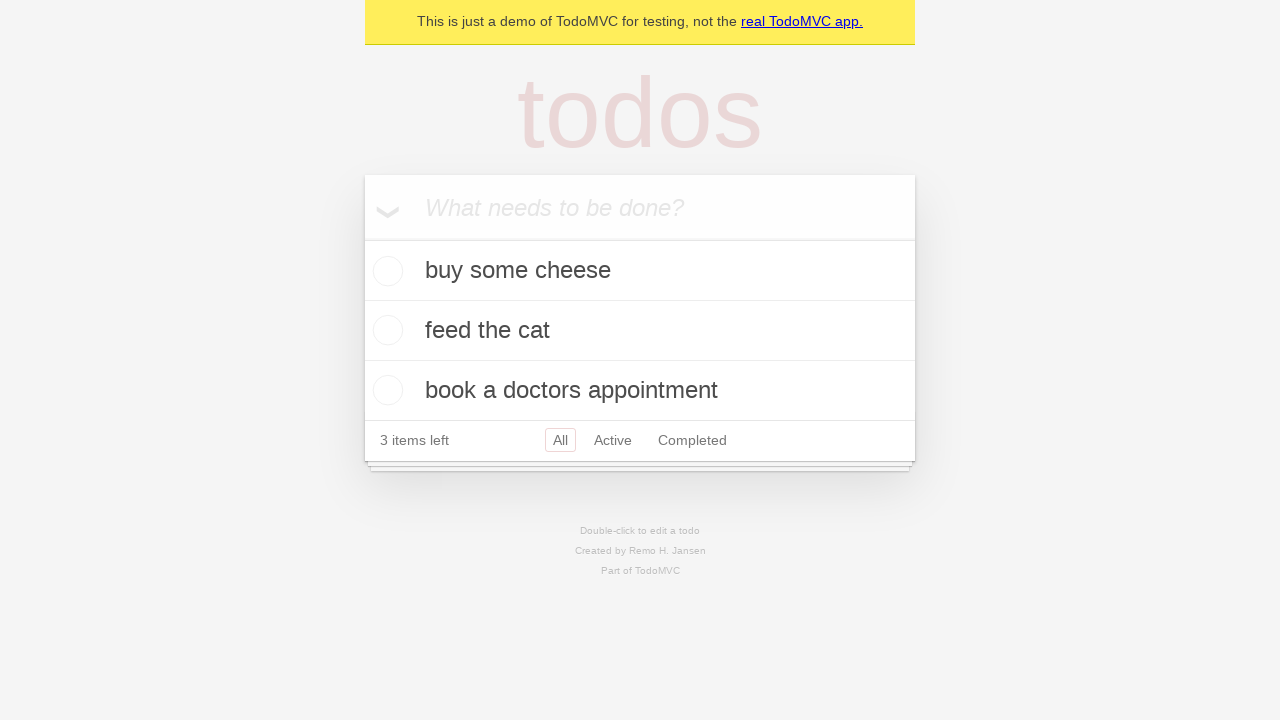

Double-clicked the second todo item to enter edit mode at (640, 331) on internal:testid=[data-testid="todo-item"s] >> nth=1
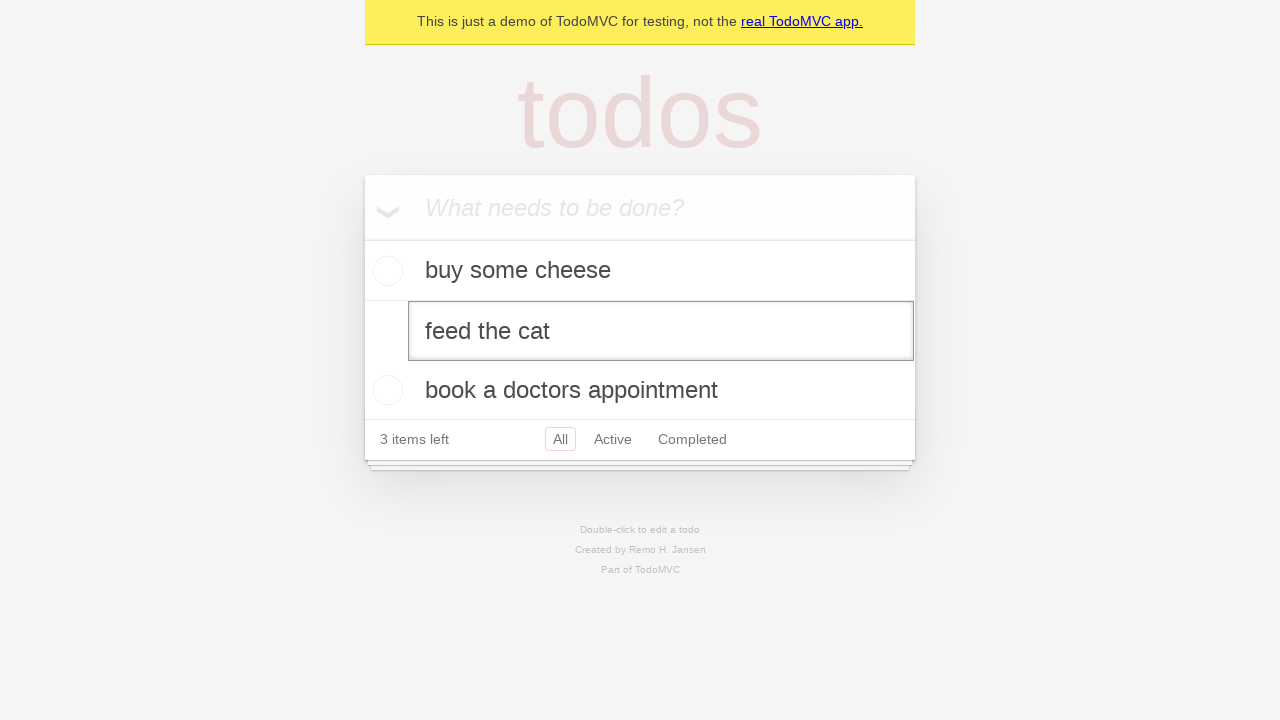

Filled edit input with new text 'buy some sausages' on internal:testid=[data-testid="todo-item"s] >> nth=1 >> internal:role=textbox[nam
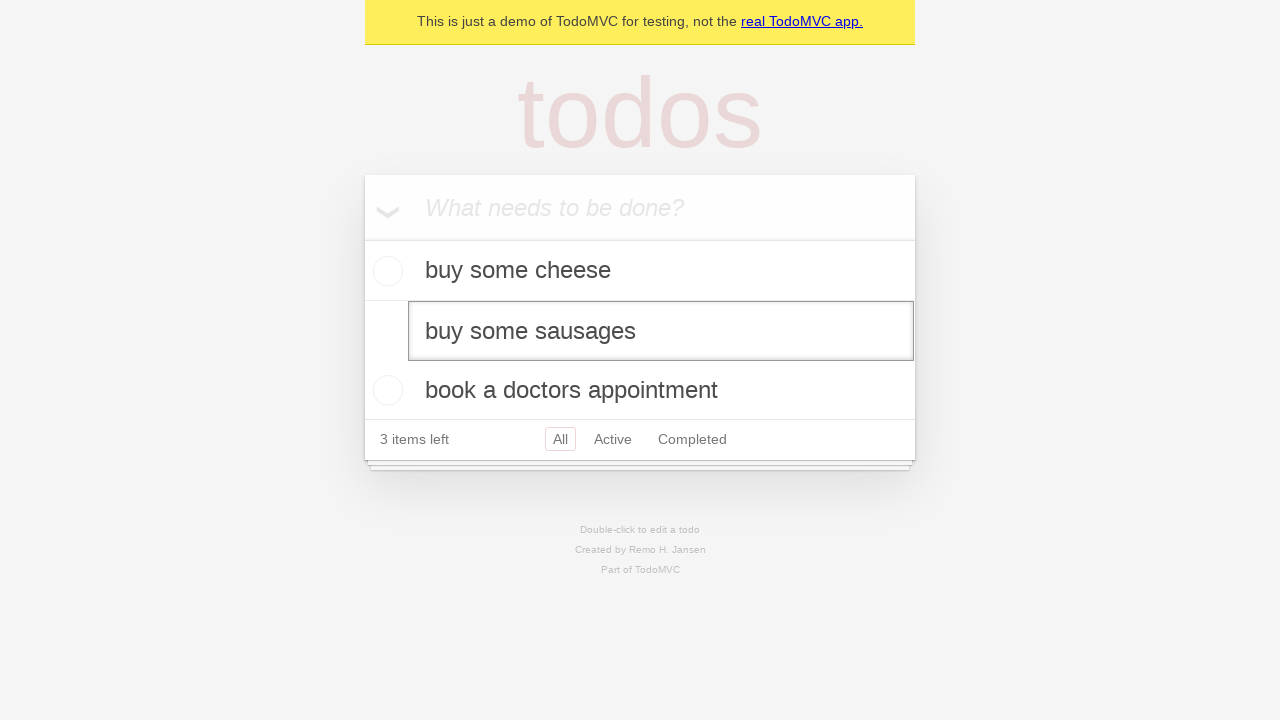

Dispatched blur event to save edit changes
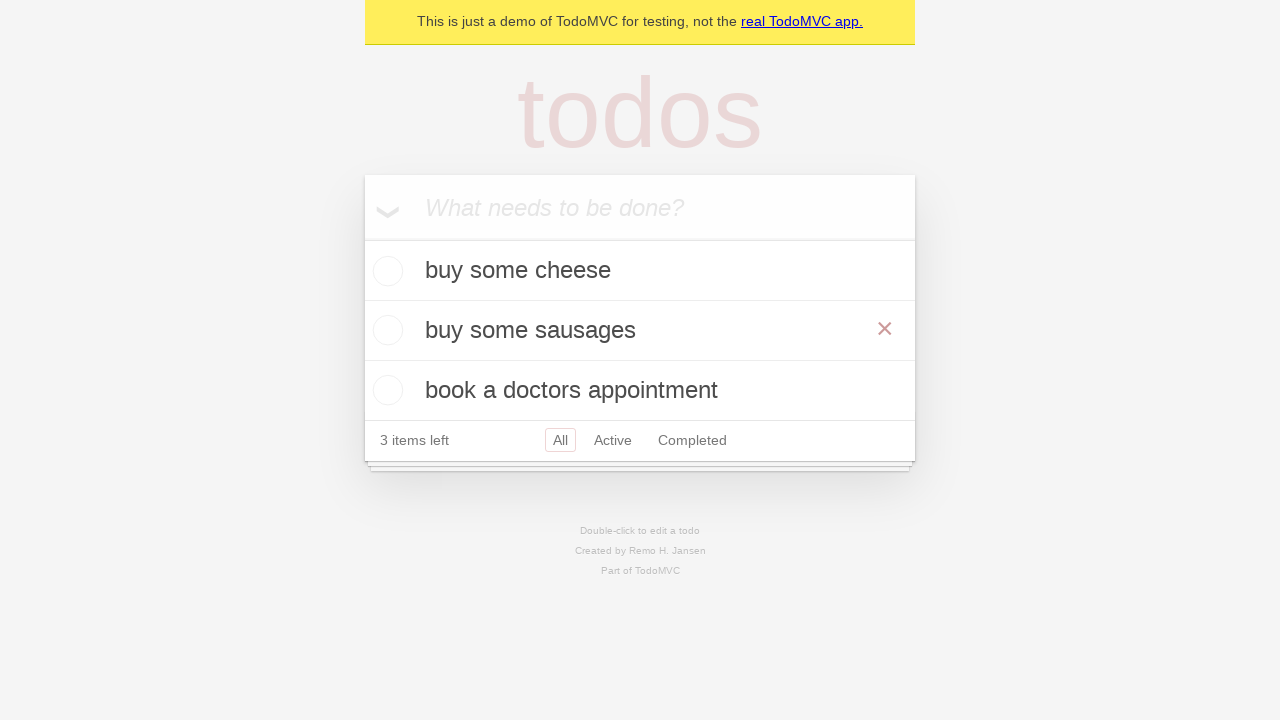

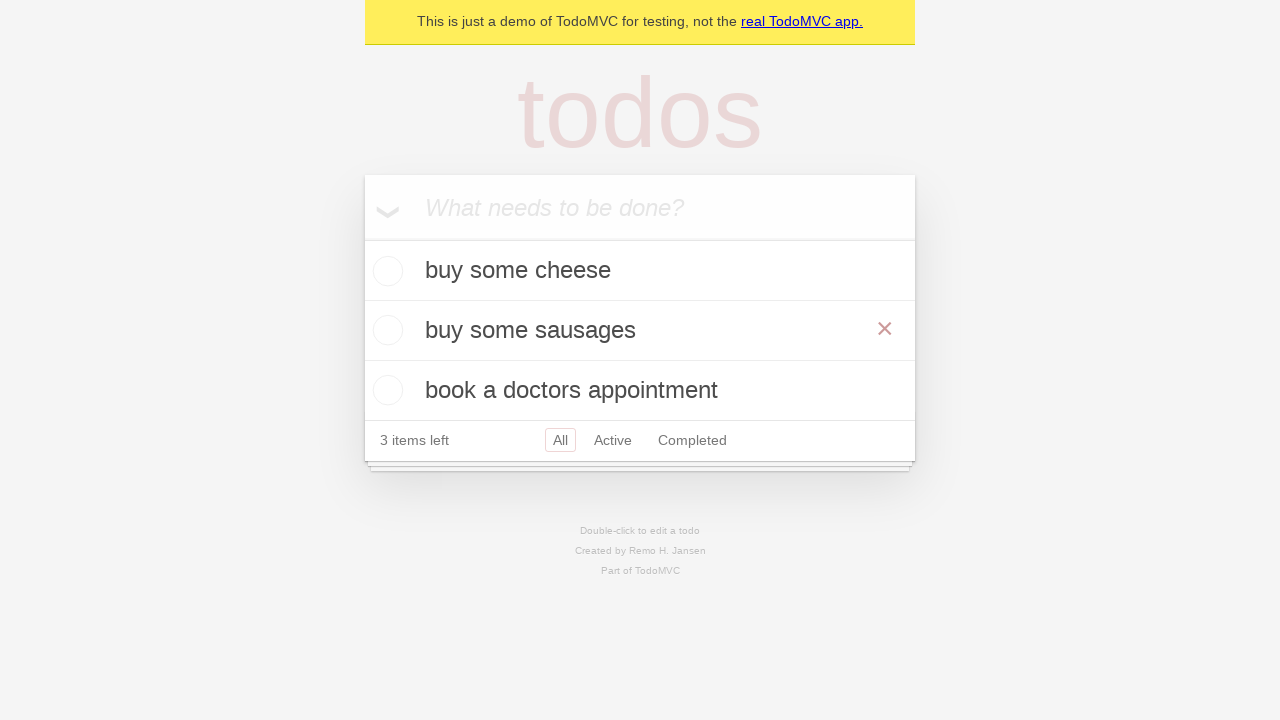